Tests unmarking completed todo items by unchecking their checkboxes

Starting URL: https://demo.playwright.dev/todomvc

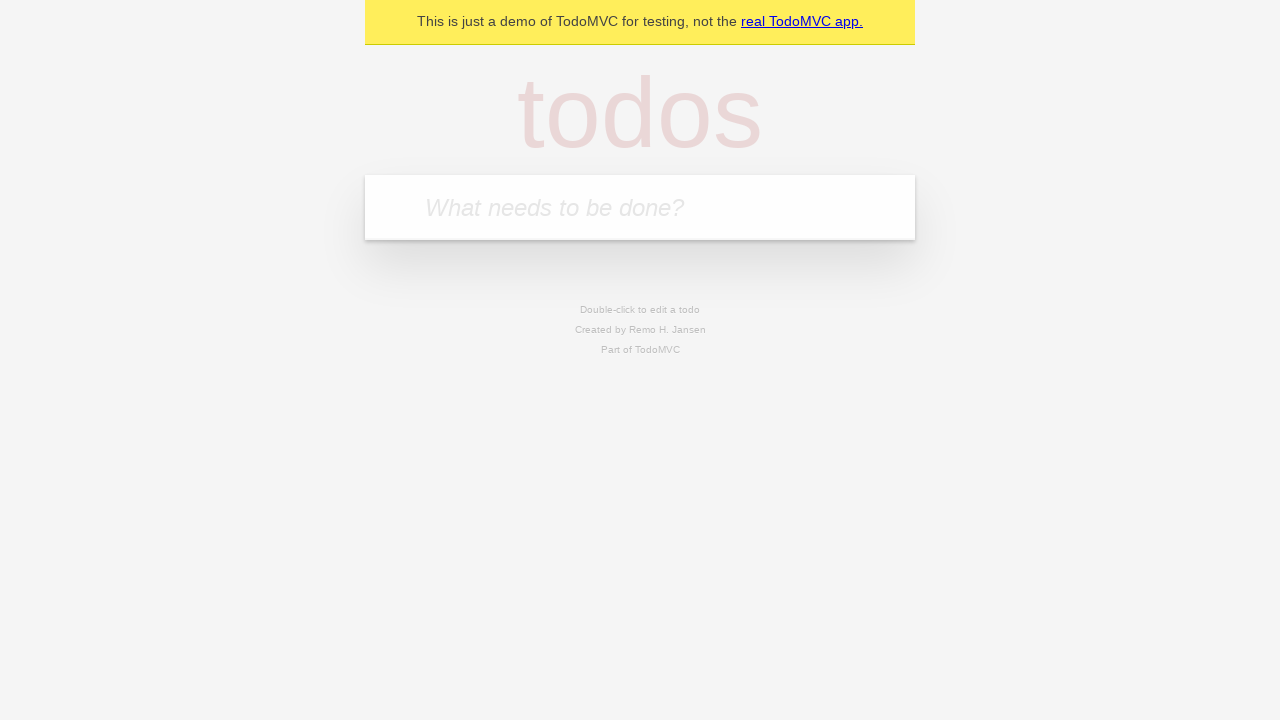

Filled todo input with 'buy some cheese' on internal:attr=[placeholder="What needs to be done?"i]
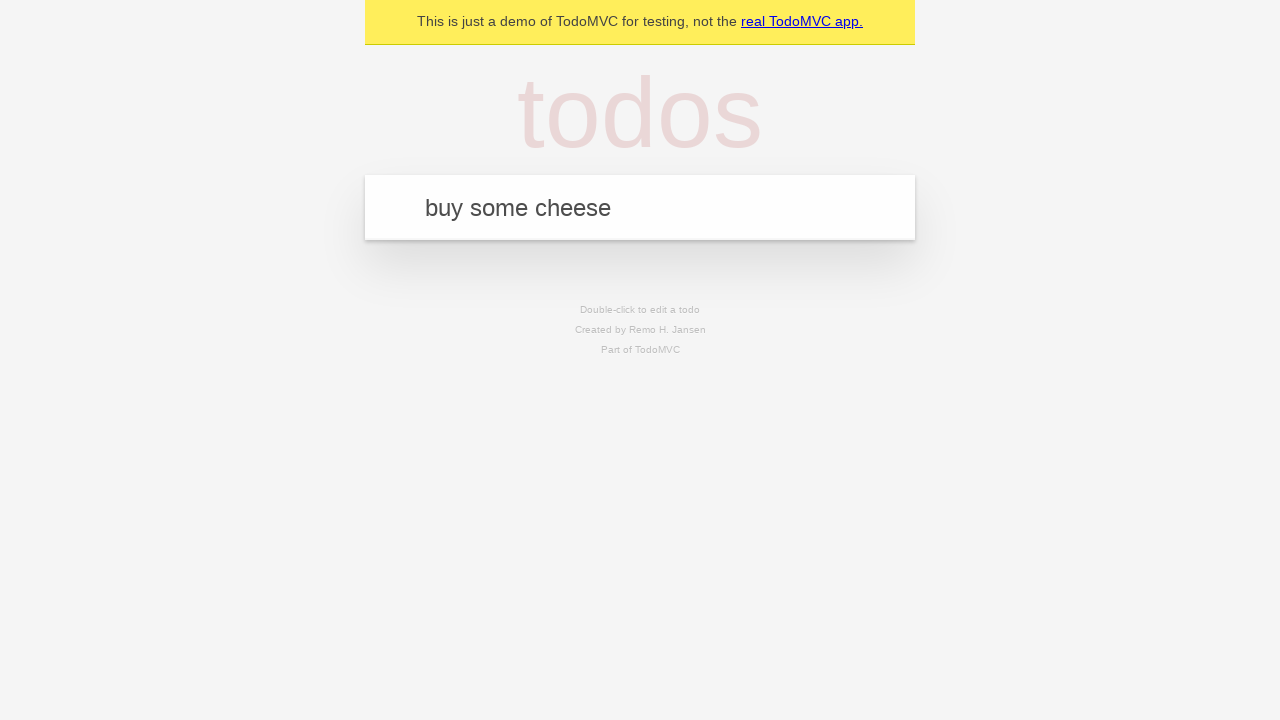

Pressed Enter to add first todo item on internal:attr=[placeholder="What needs to be done?"i]
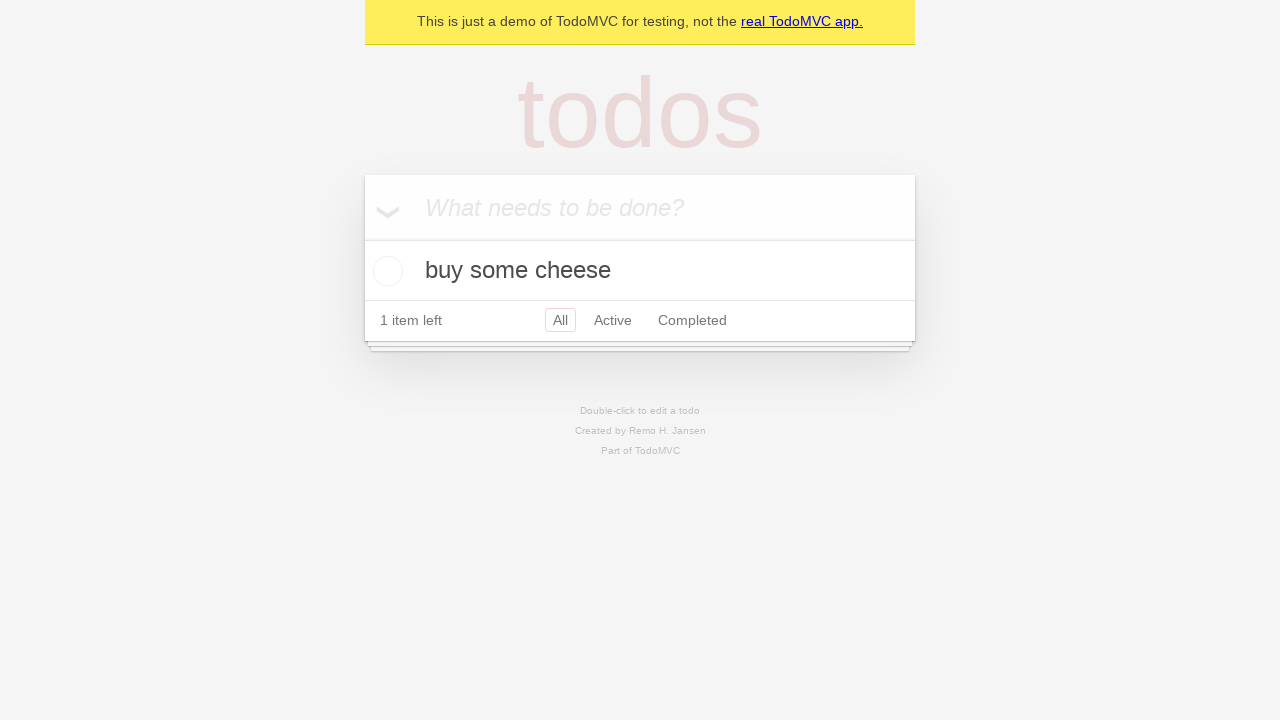

Filled todo input with 'feed the cat' on internal:attr=[placeholder="What needs to be done?"i]
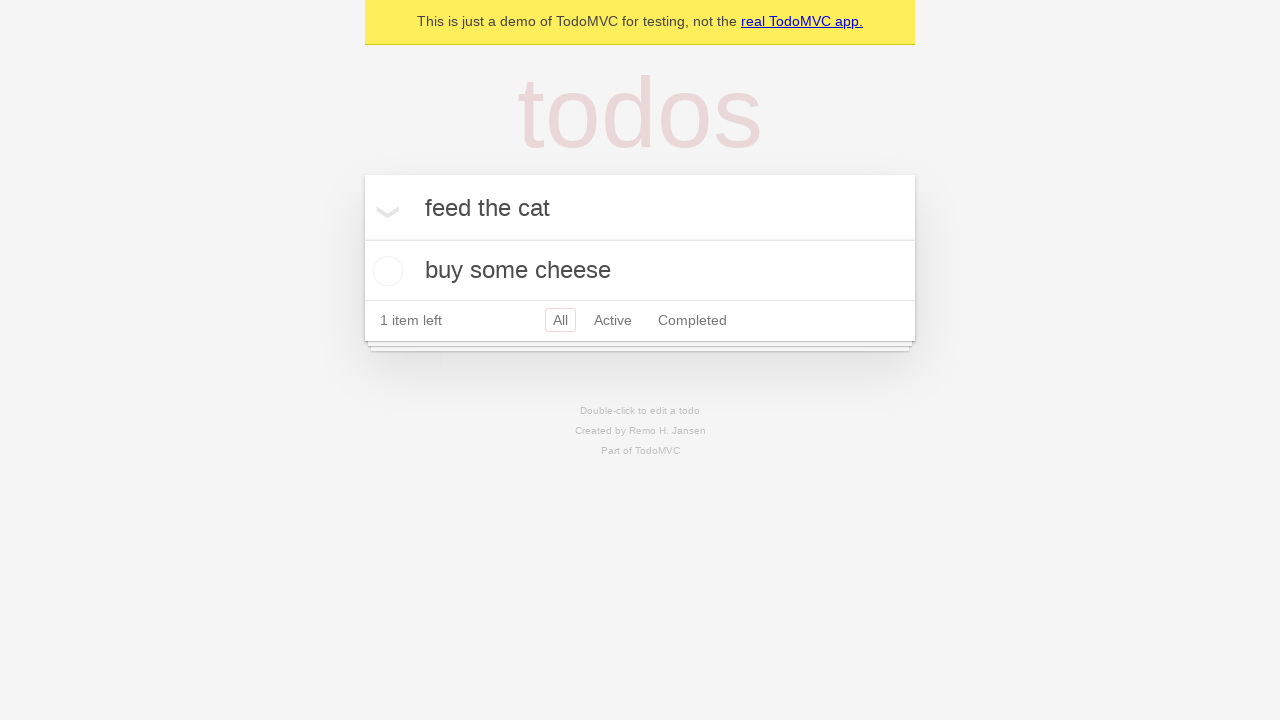

Pressed Enter to add second todo item on internal:attr=[placeholder="What needs to be done?"i]
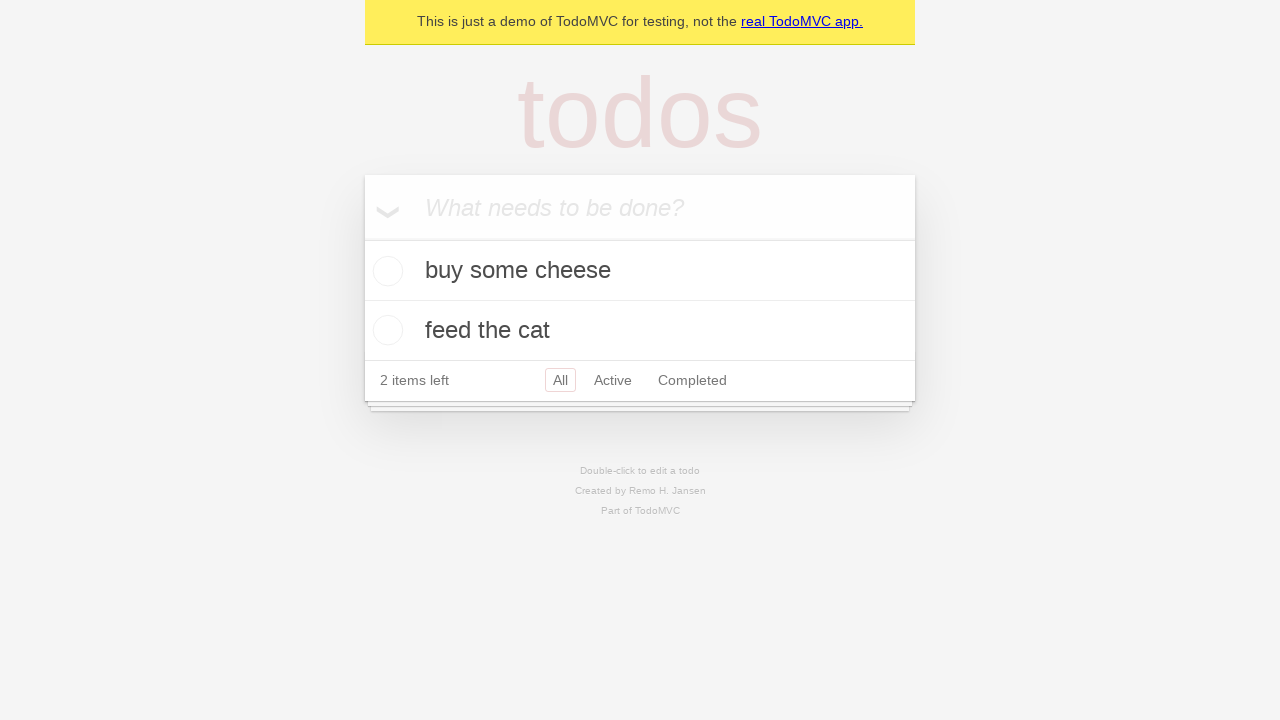

Checked checkbox for first todo item at (385, 271) on internal:testid=[data-testid="todo-item"s] >> nth=0 >> internal:role=checkbox
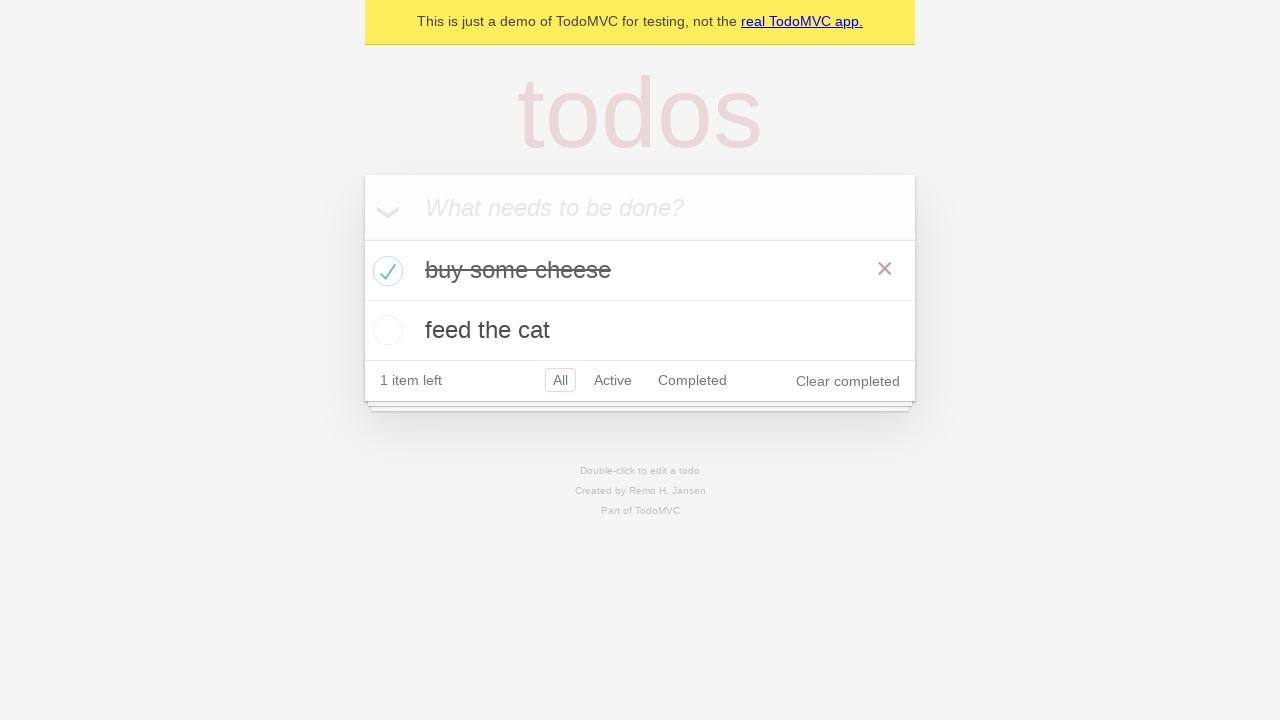

Unchecked checkbox for first todo item to mark as incomplete at (385, 271) on internal:testid=[data-testid="todo-item"s] >> nth=0 >> internal:role=checkbox
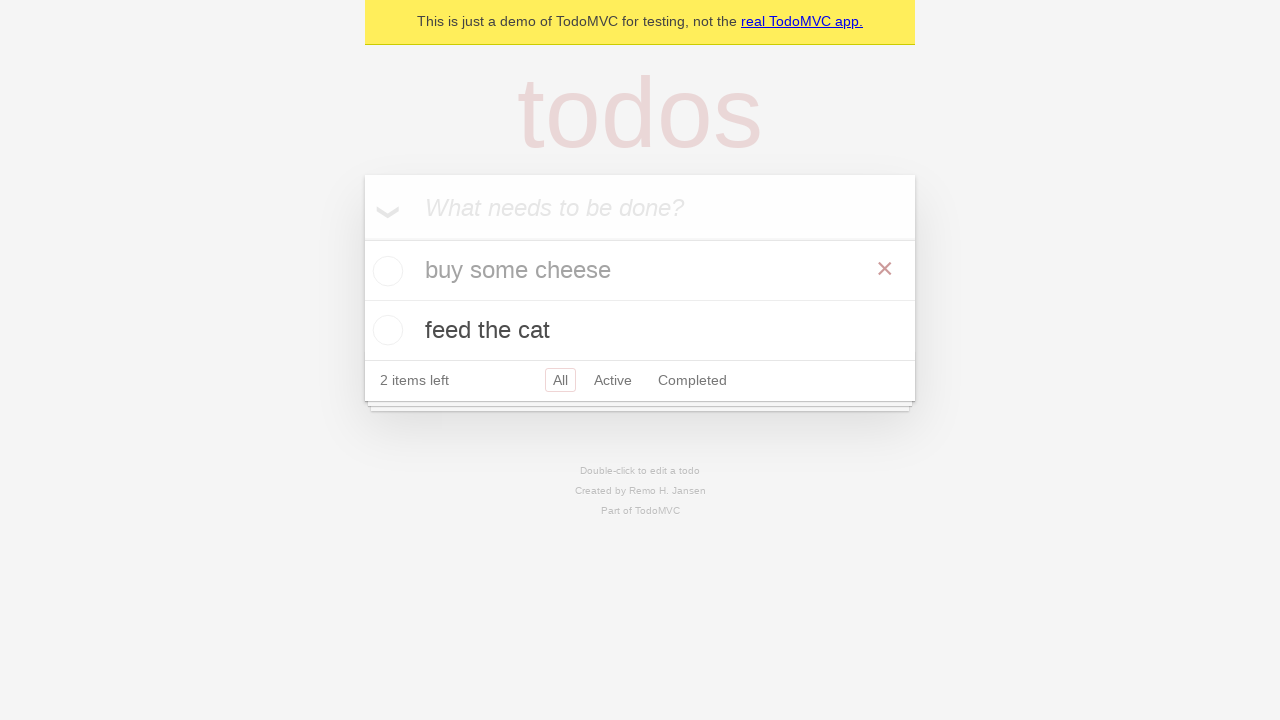

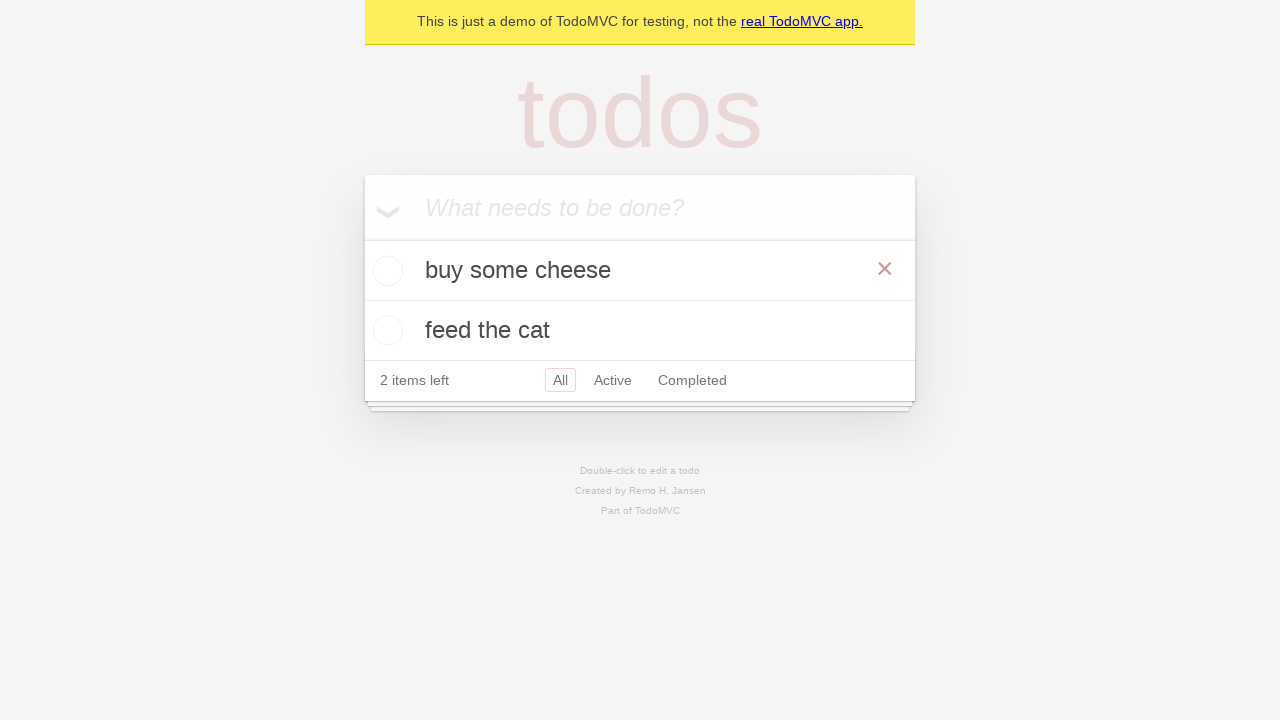